Tests a cinema preference form by entering favorite film and serial names, navigating through form pages, and verifying the entered values are displayed correctly

Starting URL: https://lm.skillbox.cc/qa_tester/module07/practice3/

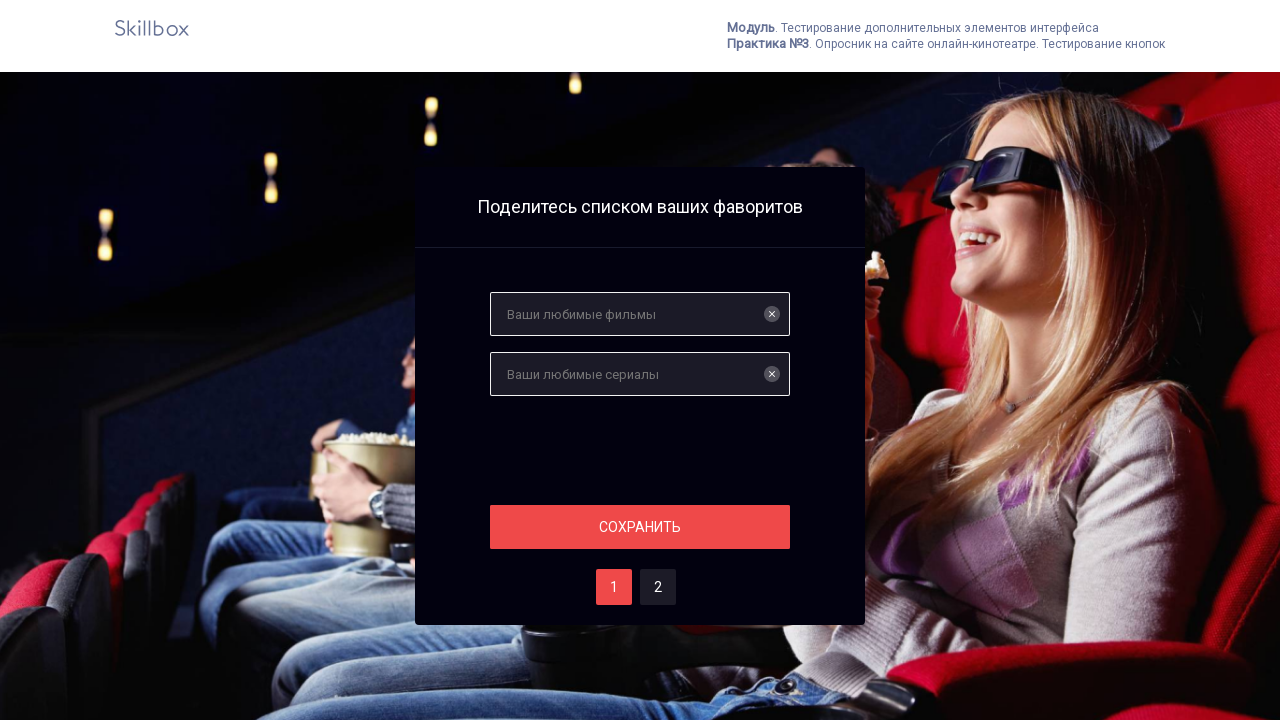

Filled film field with 'Сила воли' on input[name='films']
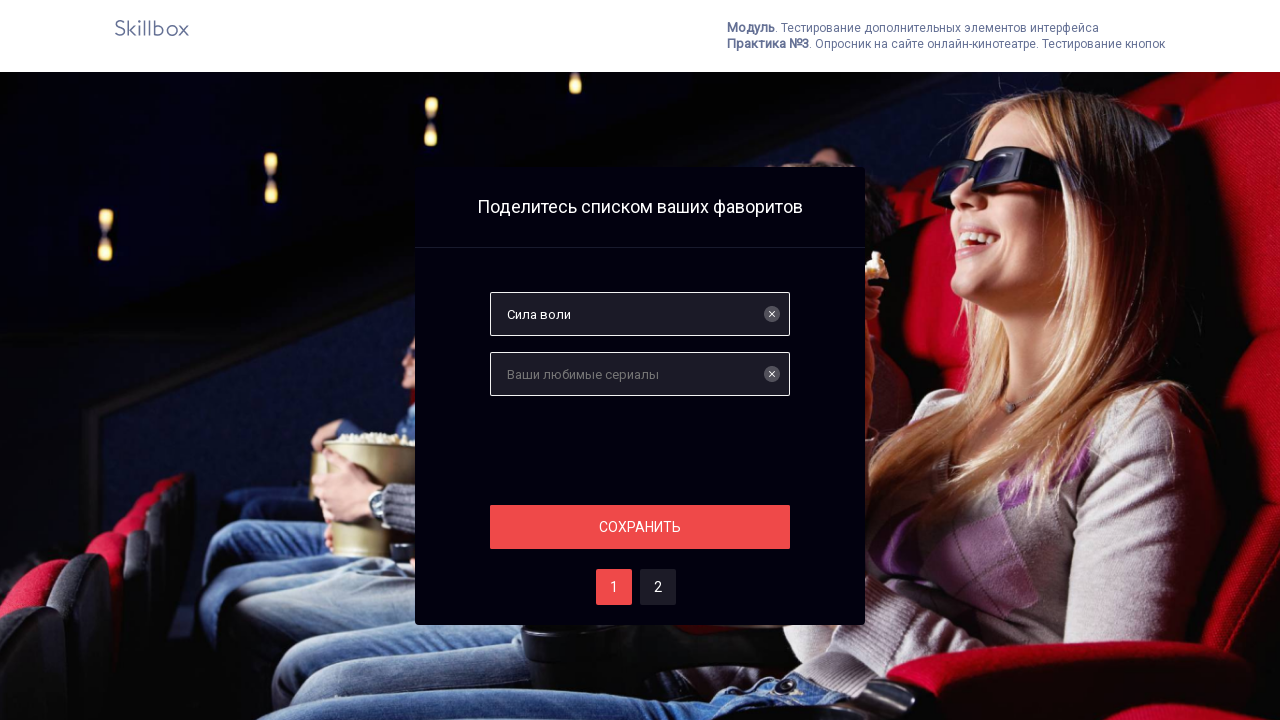

Filled serial field with 'Flash' on #serials
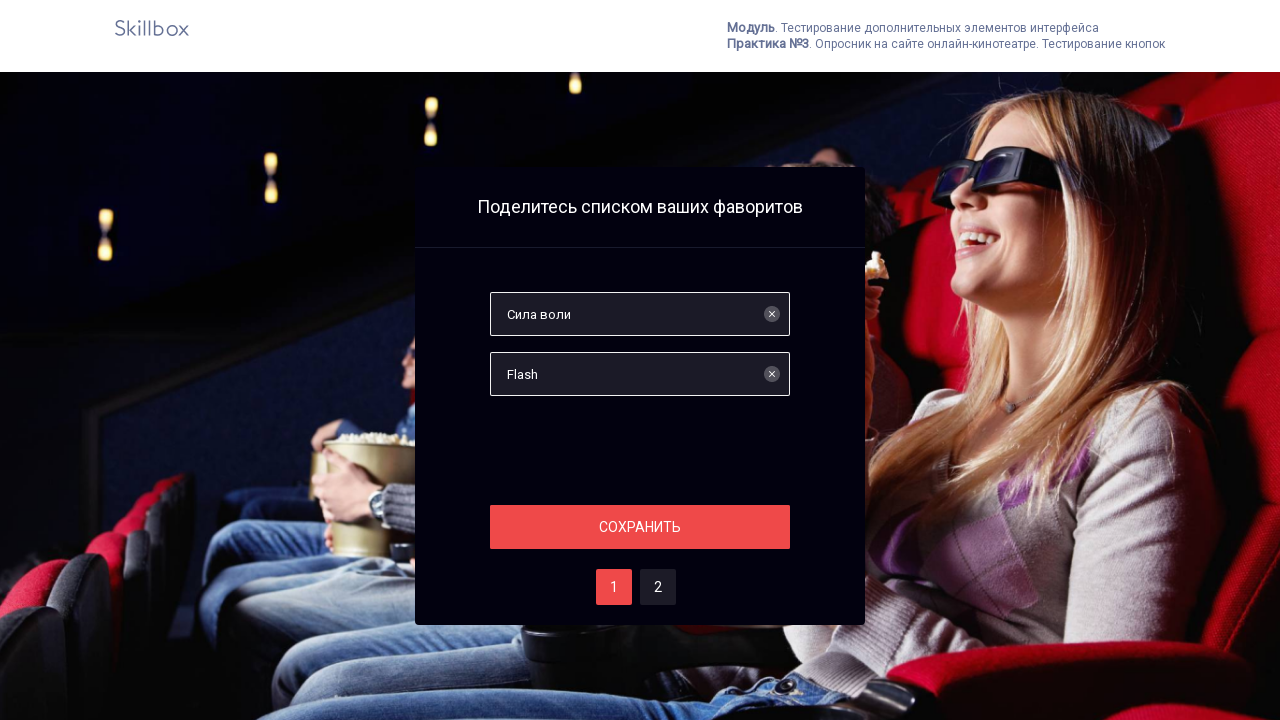

Clicked save button on first page at (640, 527) on .section__button
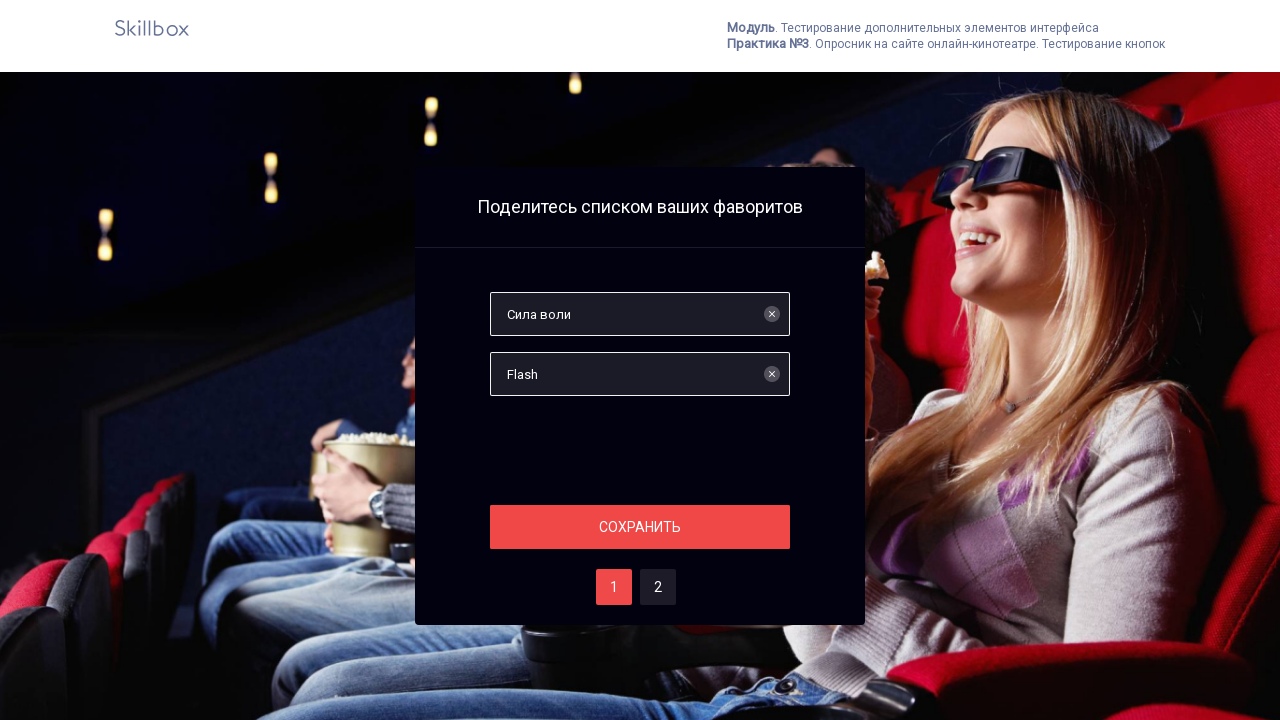

Clicked second page navigation button at (658, 587) on #two
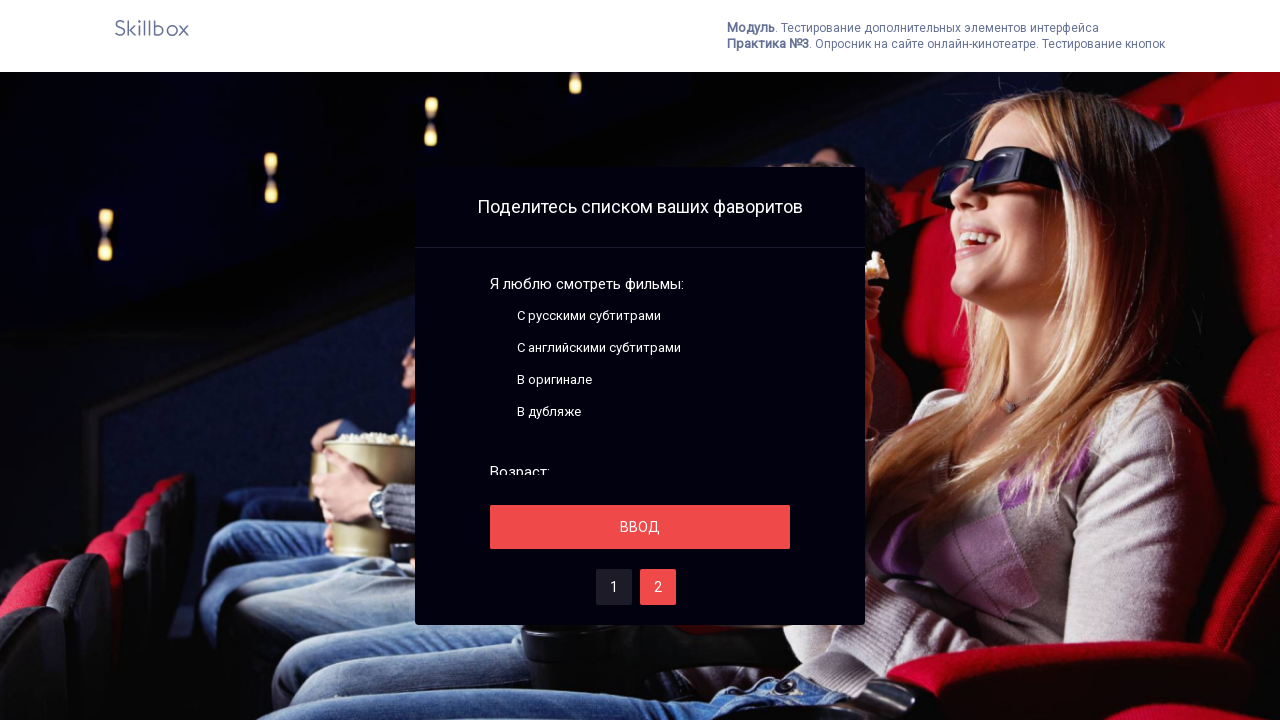

Clicked save button on second page at (640, 527) on .section__button
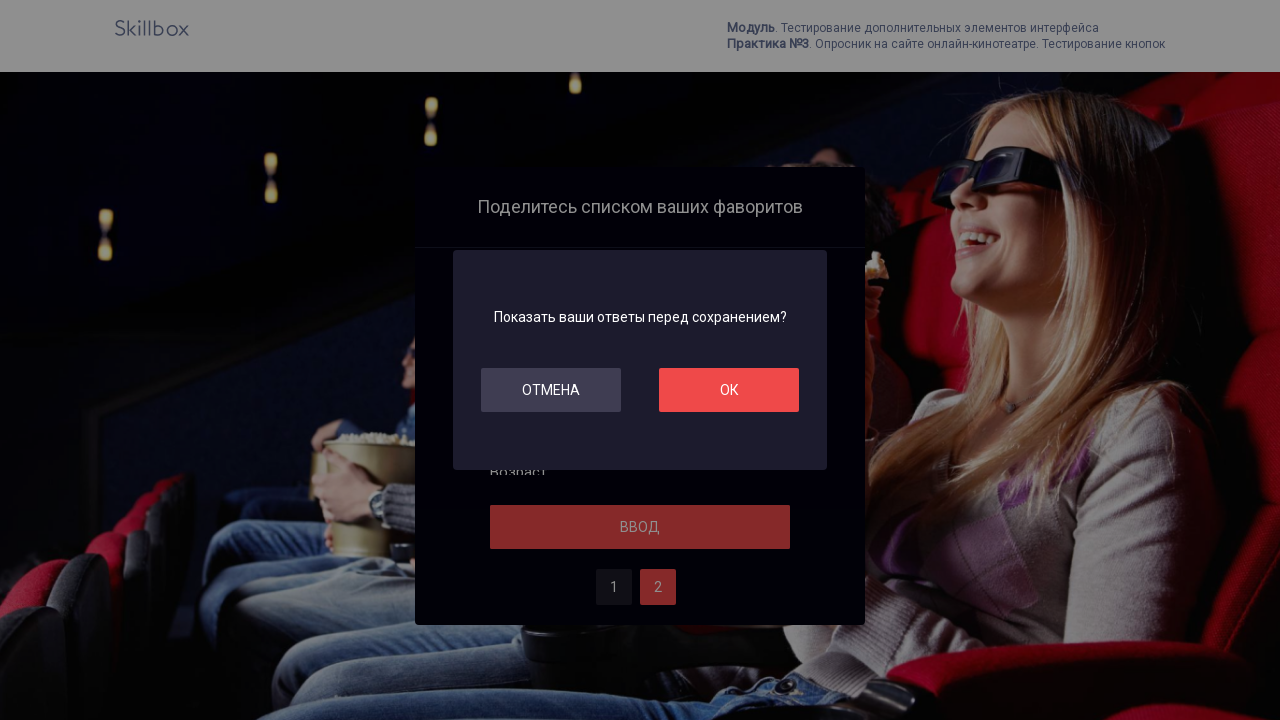

Clicked OK button to confirm at (729, 390) on #ok
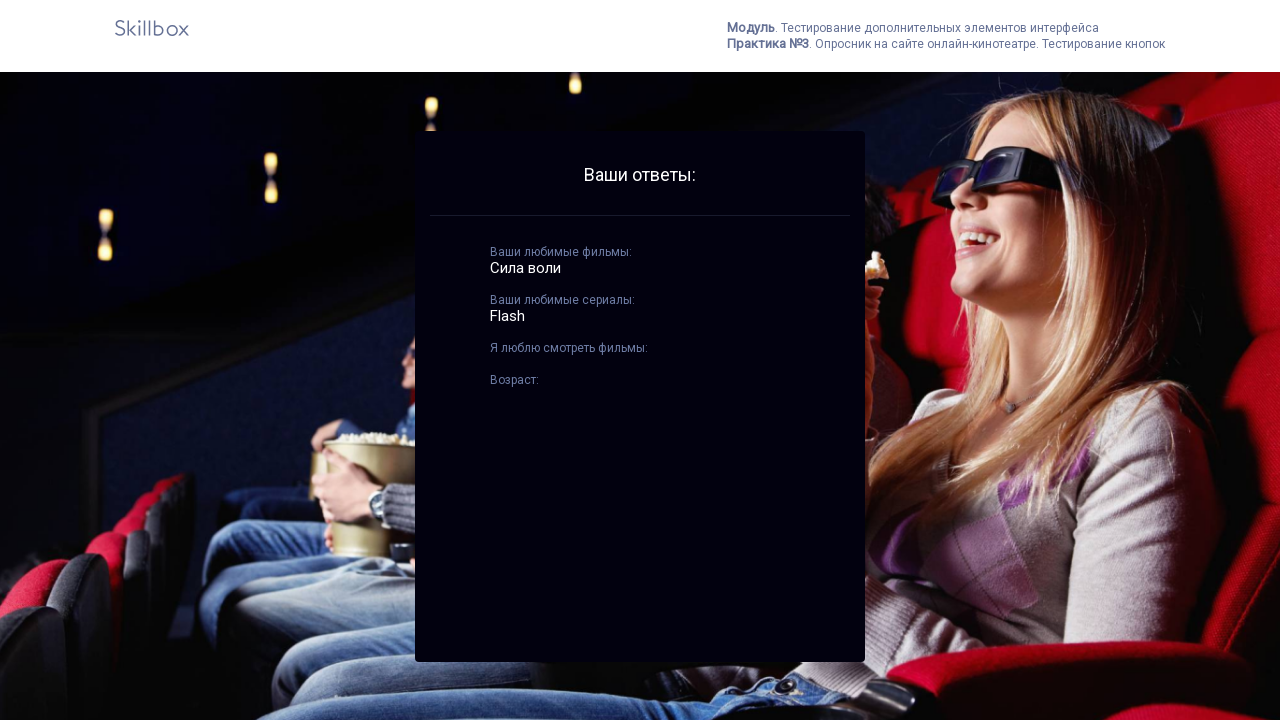

Best films section loaded
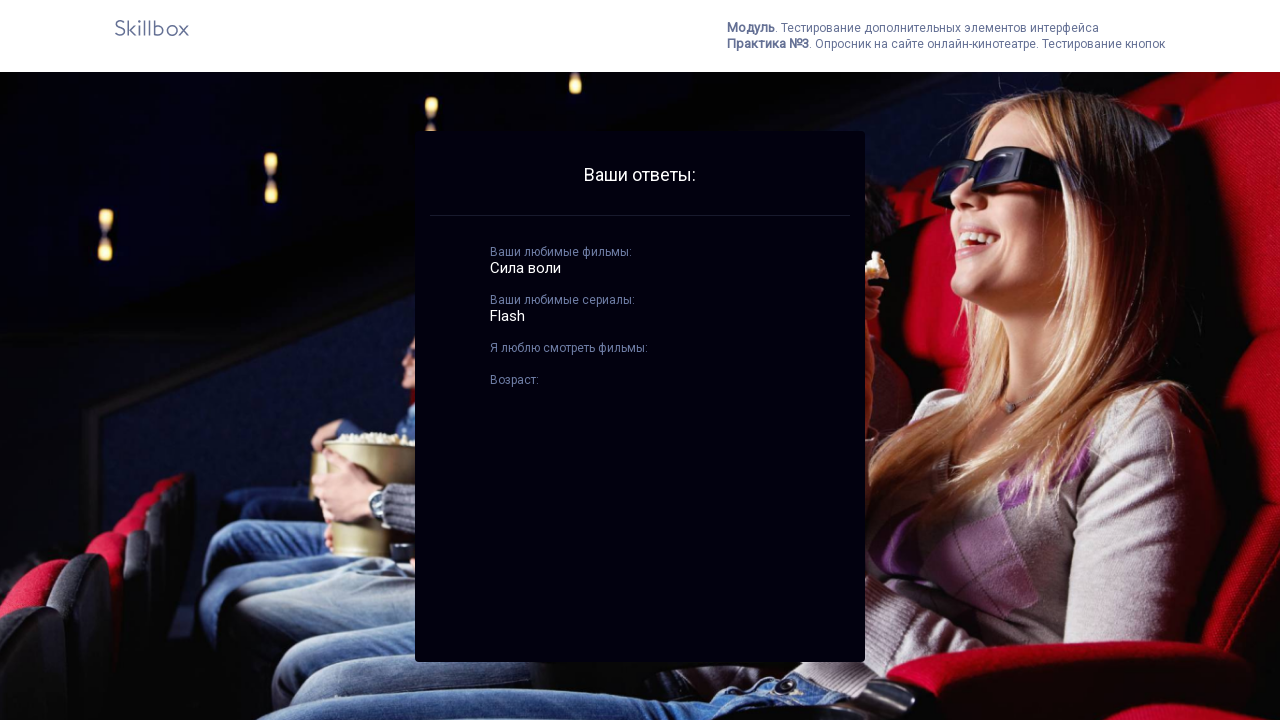

Best serials section loaded
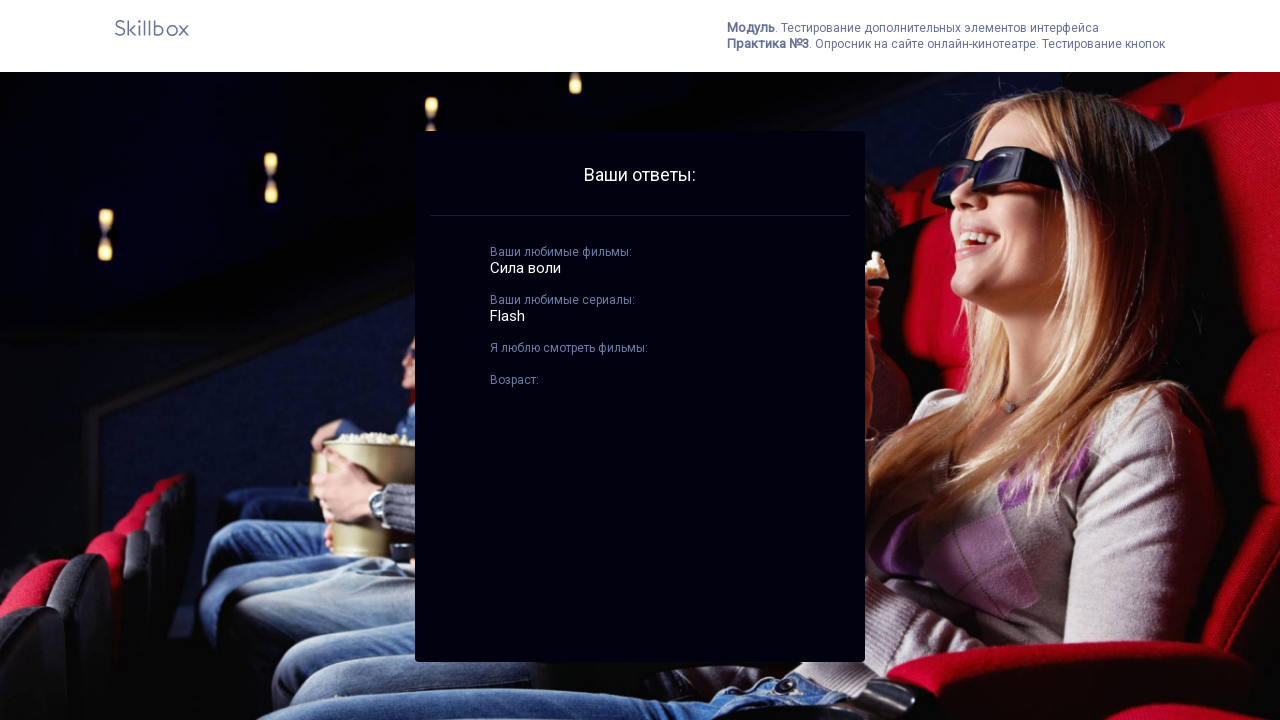

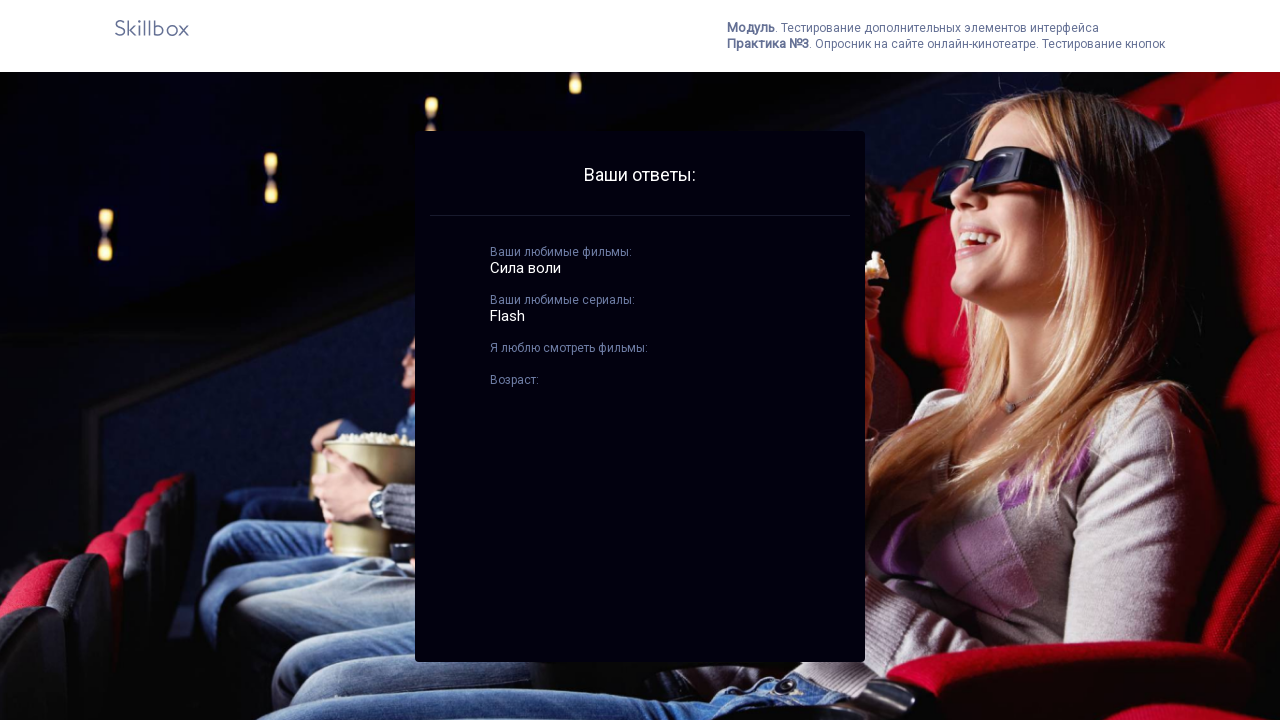